Tests opting out of A/B tests by adding an opt-out cookie before navigating to the A/B test page, then verifying the opt-out is effective.

Starting URL: http://the-internet.herokuapp.com

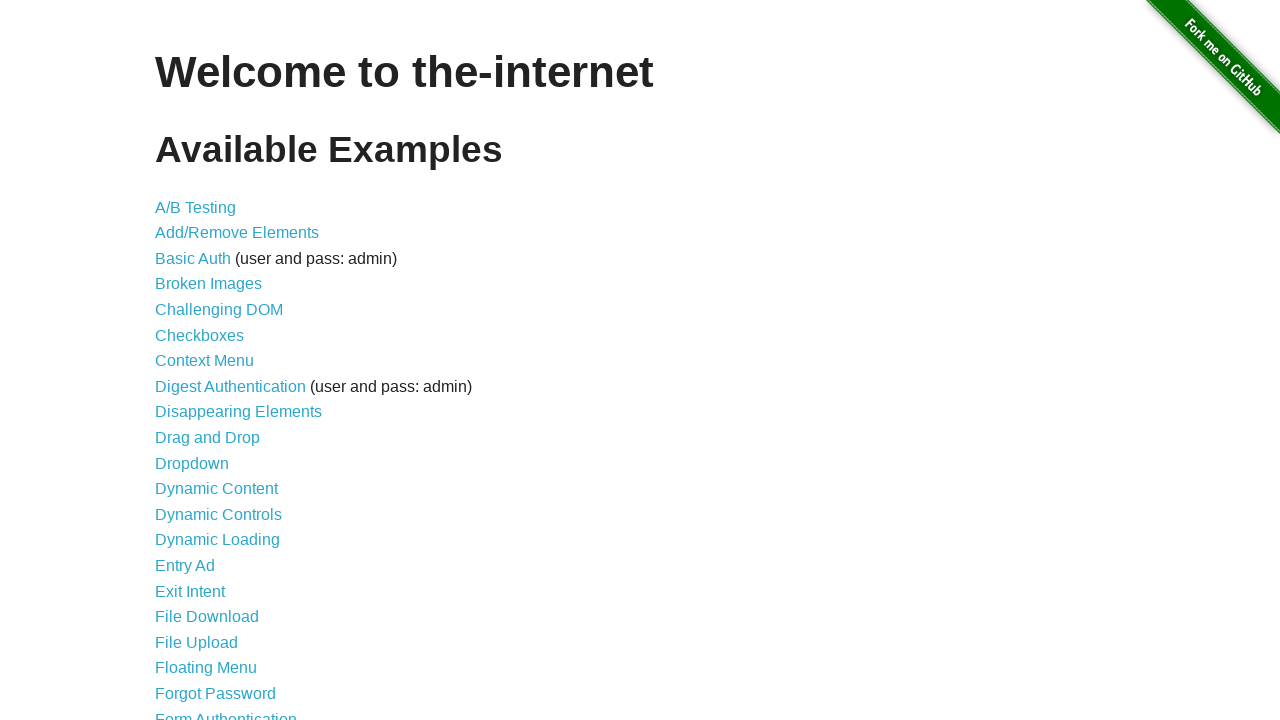

Added optimizelyOptOut cookie before navigating to A/B test page
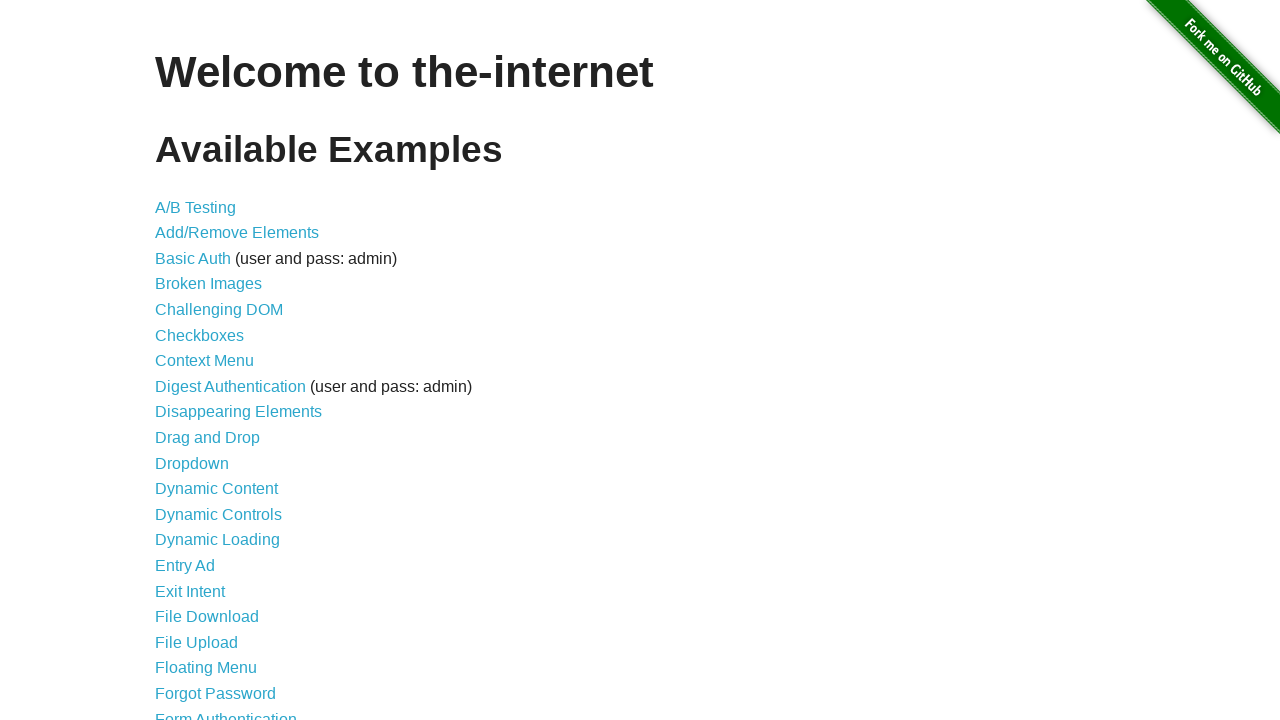

Navigated to A/B test page at http://the-internet.herokuapp.com/abtest
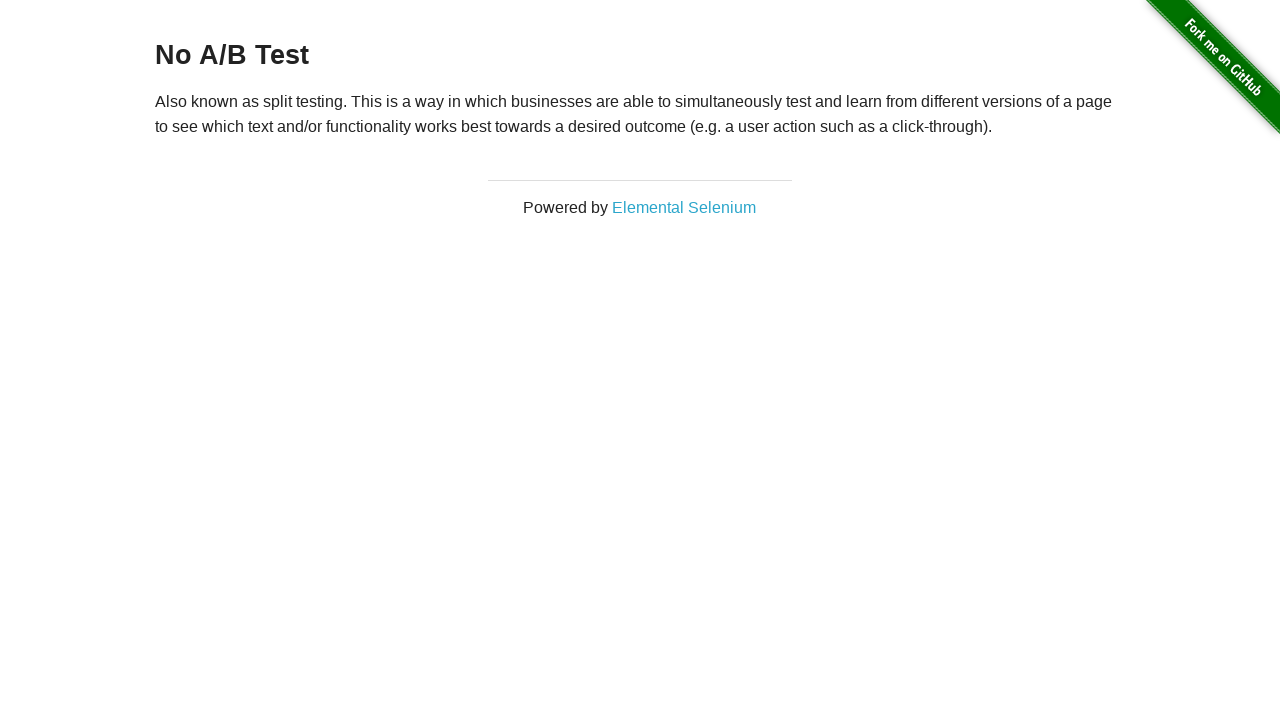

Retrieved heading text from page
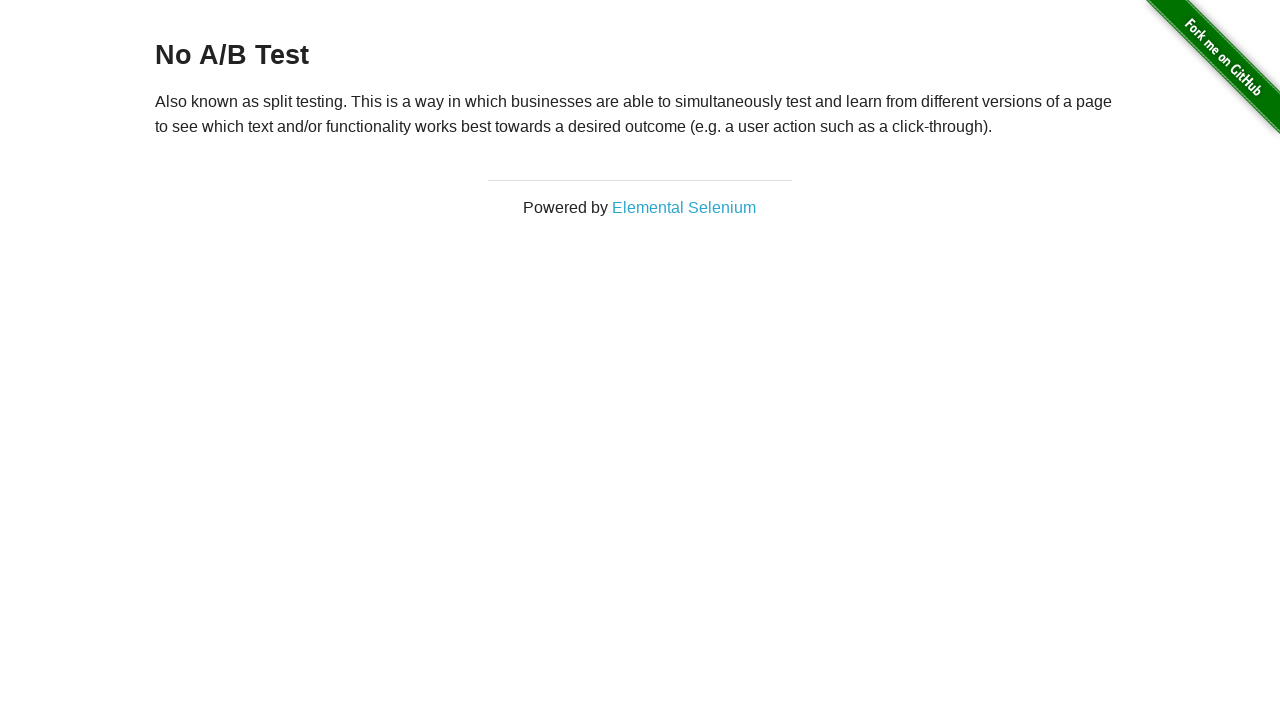

Verified opt-out cookie is effective - heading shows 'No A/B Test'
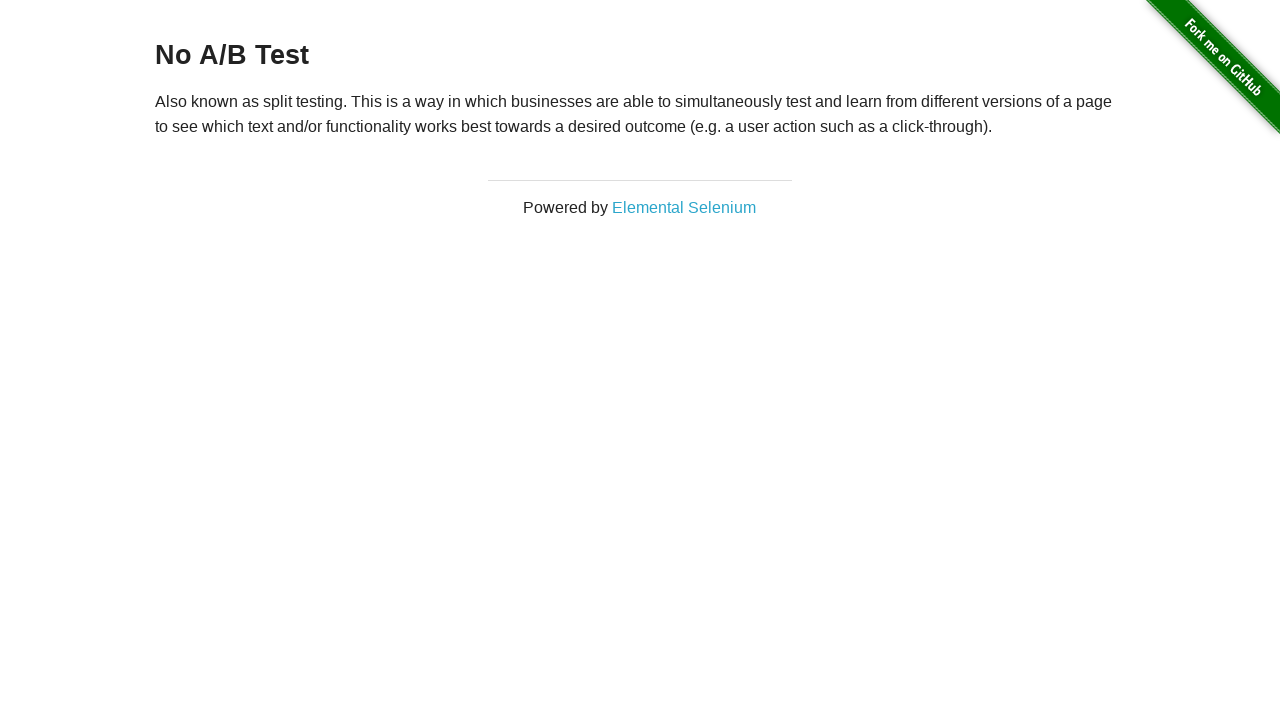

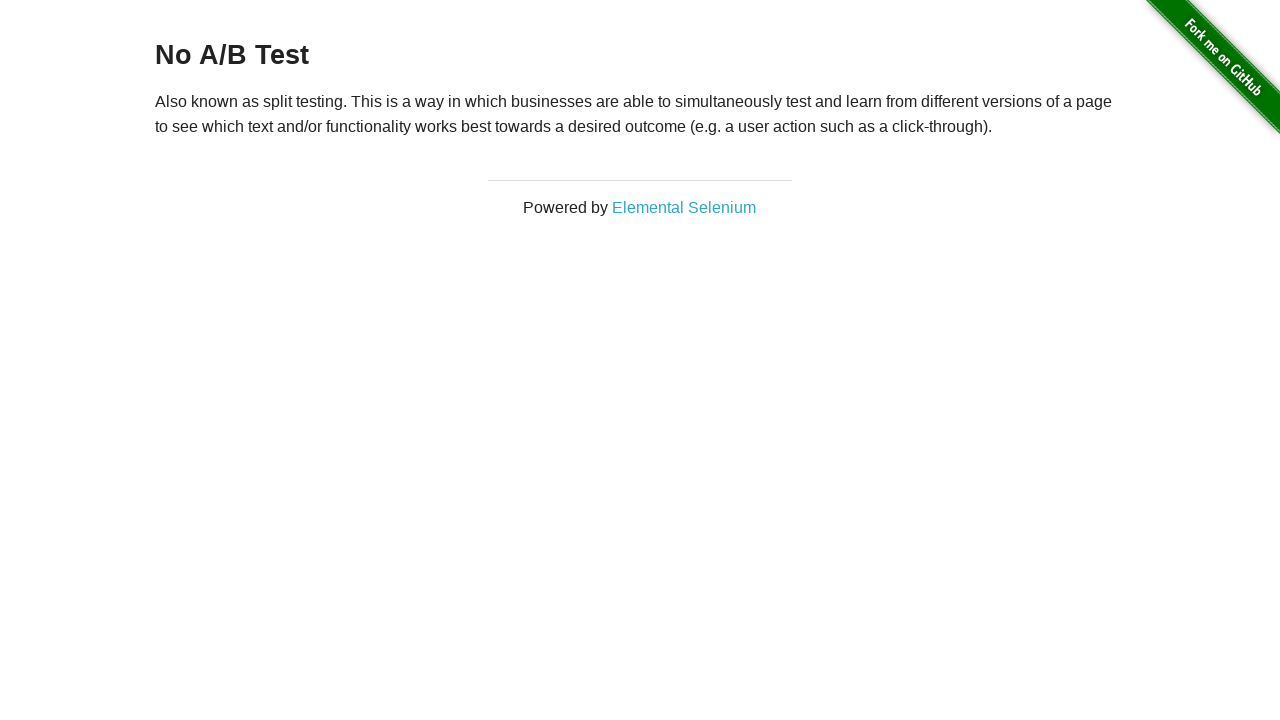